Tests page scrolling functionality by navigating to the Selenium HQ website and scrolling down 2000 pixels using JavaScript execution

Starting URL: http://www.seleniumhq.org/

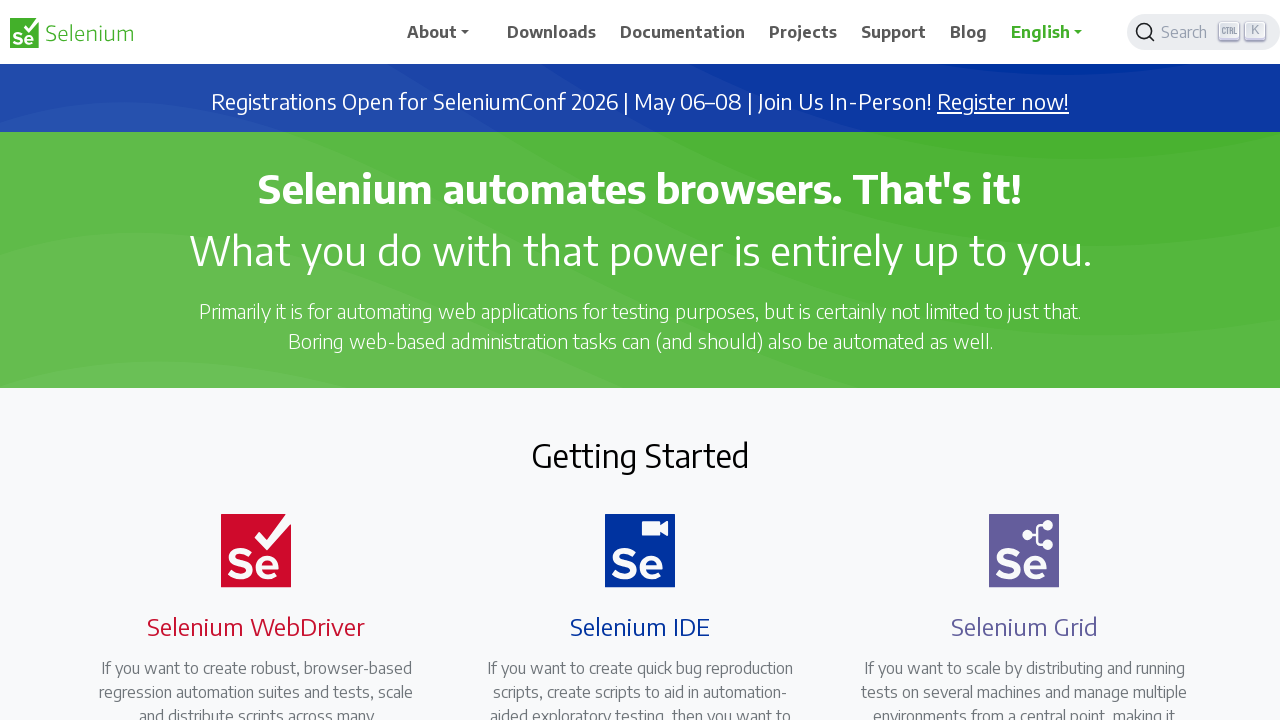

Navigated to Selenium HQ website
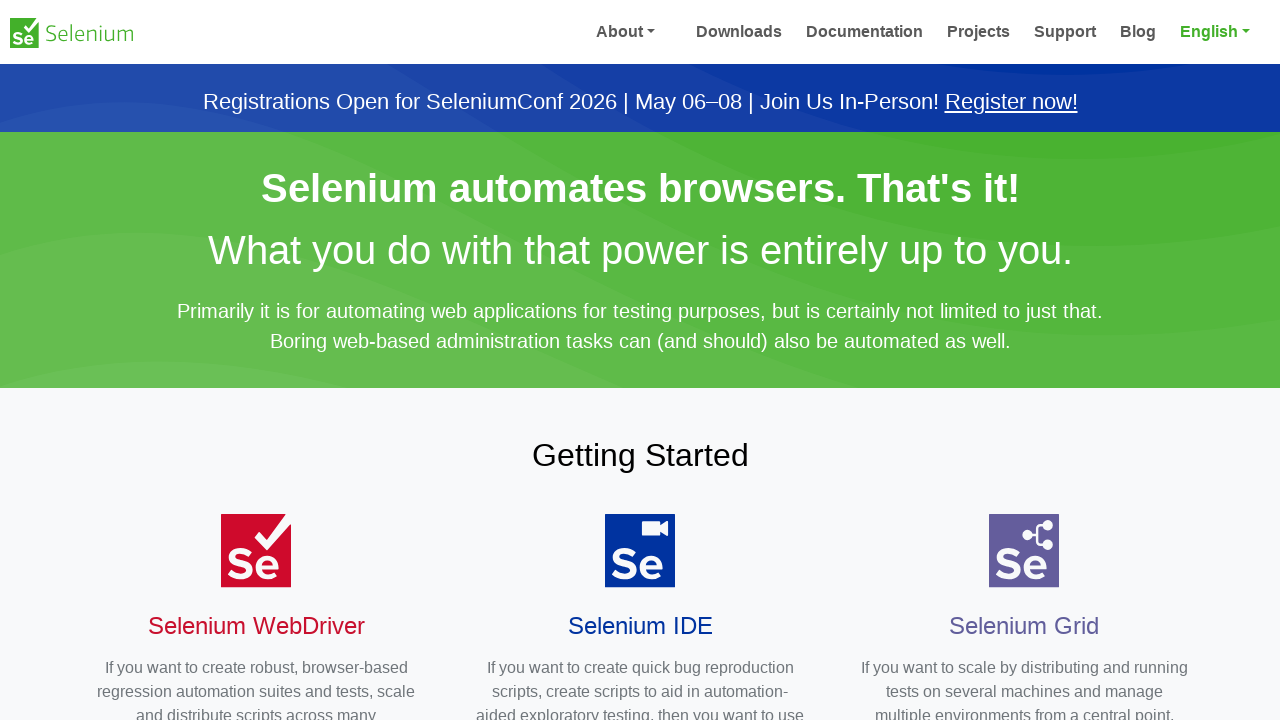

Scrolled down 2000 pixels using JavaScript
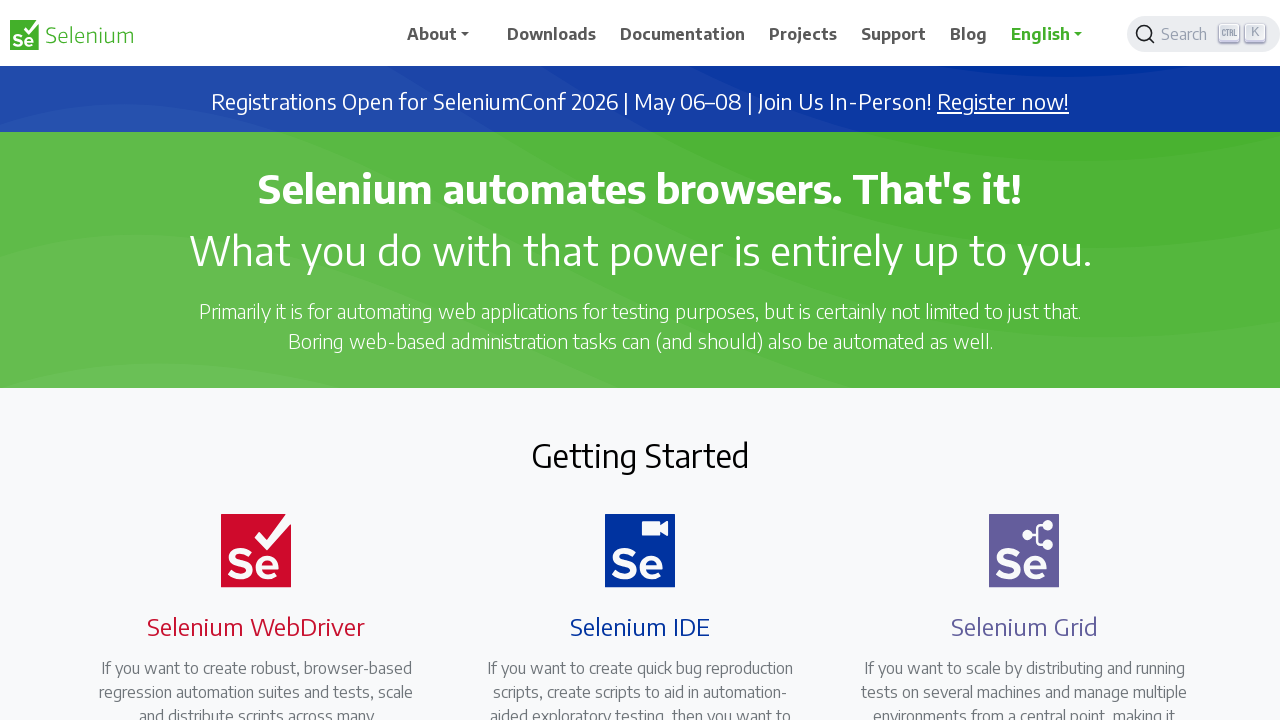

Waited 500ms for scroll animation to complete
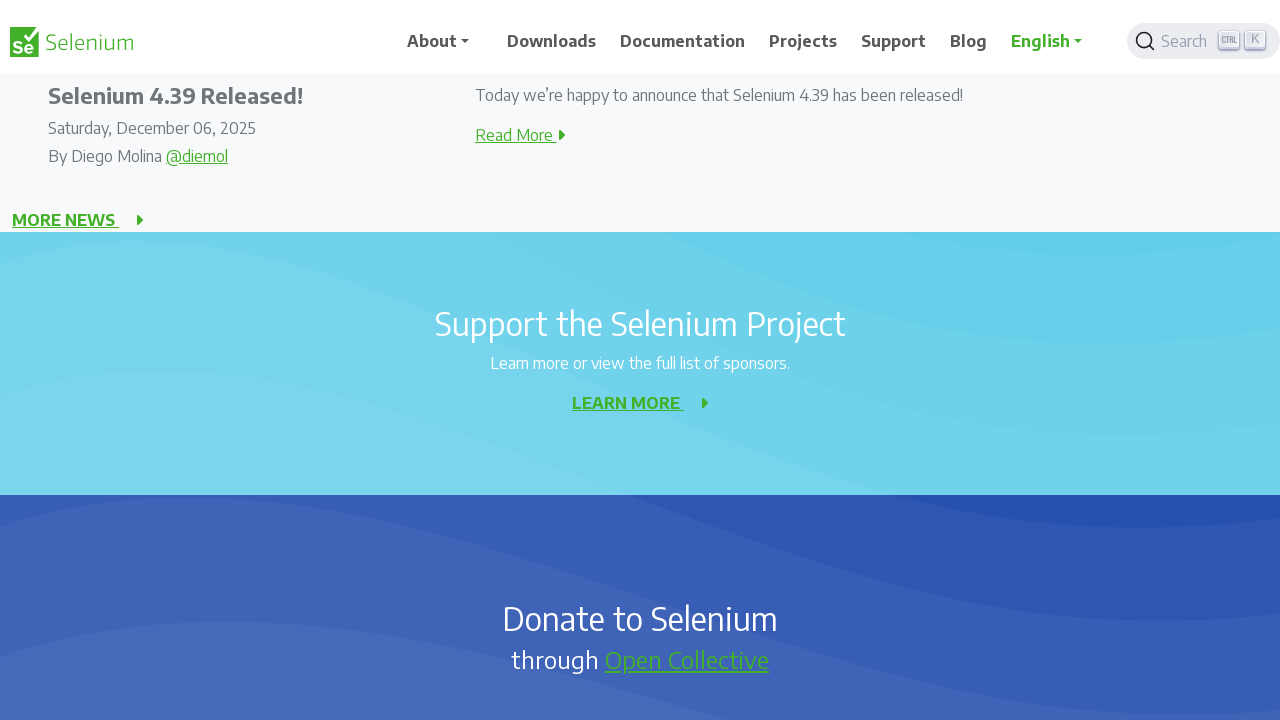

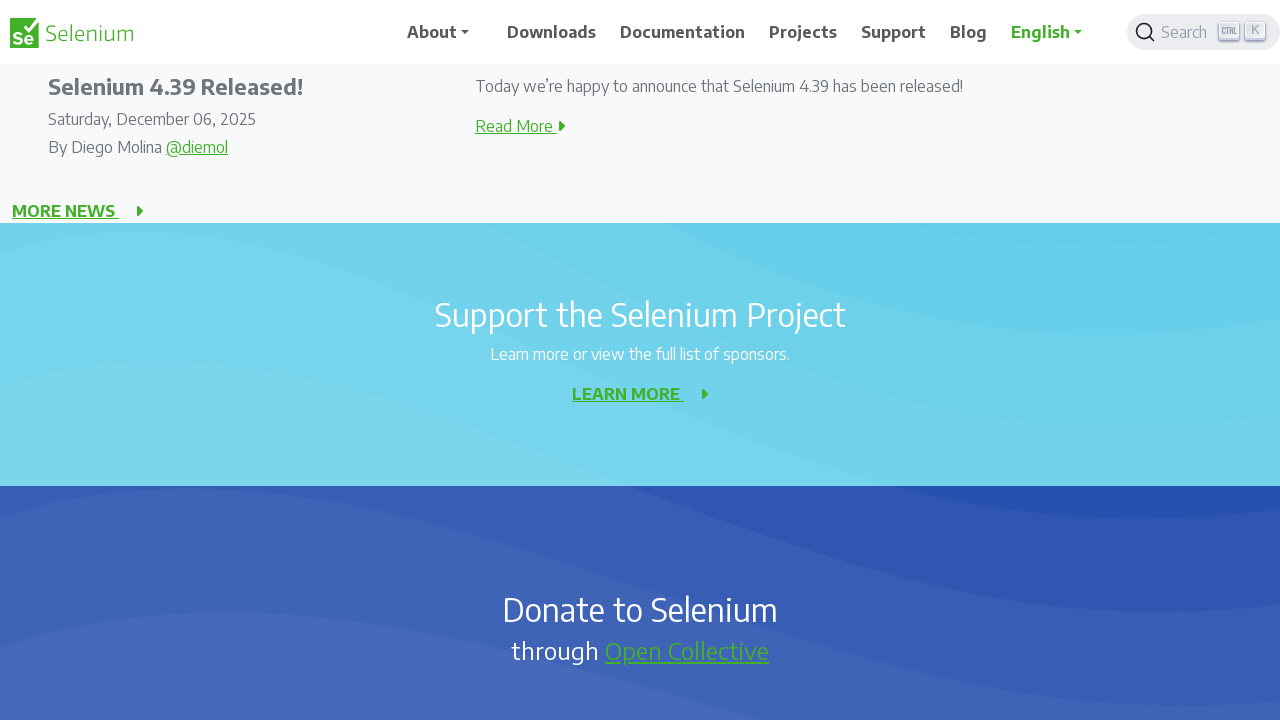